Completes a math quiz by reading an input value from the page, calculating the answer using a logarithmic formula, filling in the result, checking required checkboxes, and submitting the form.

Starting URL: http://suninjuly.github.io/math.html

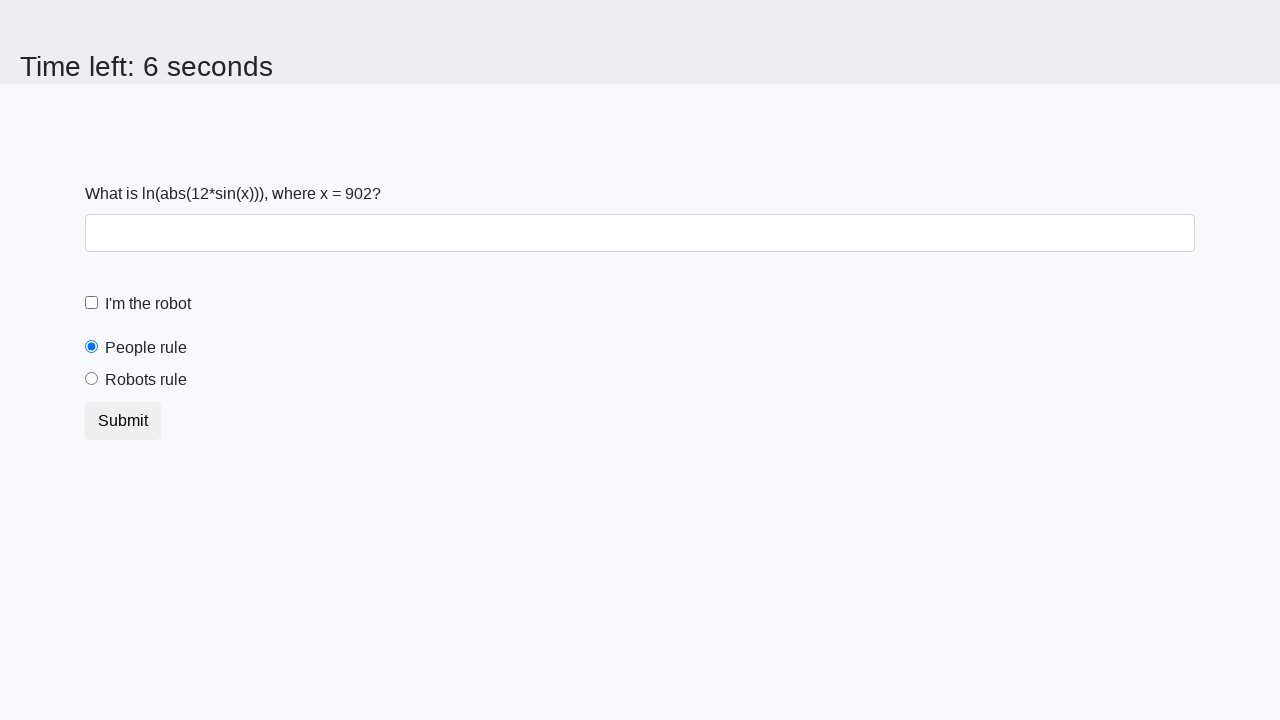

Read input value from #input_value element
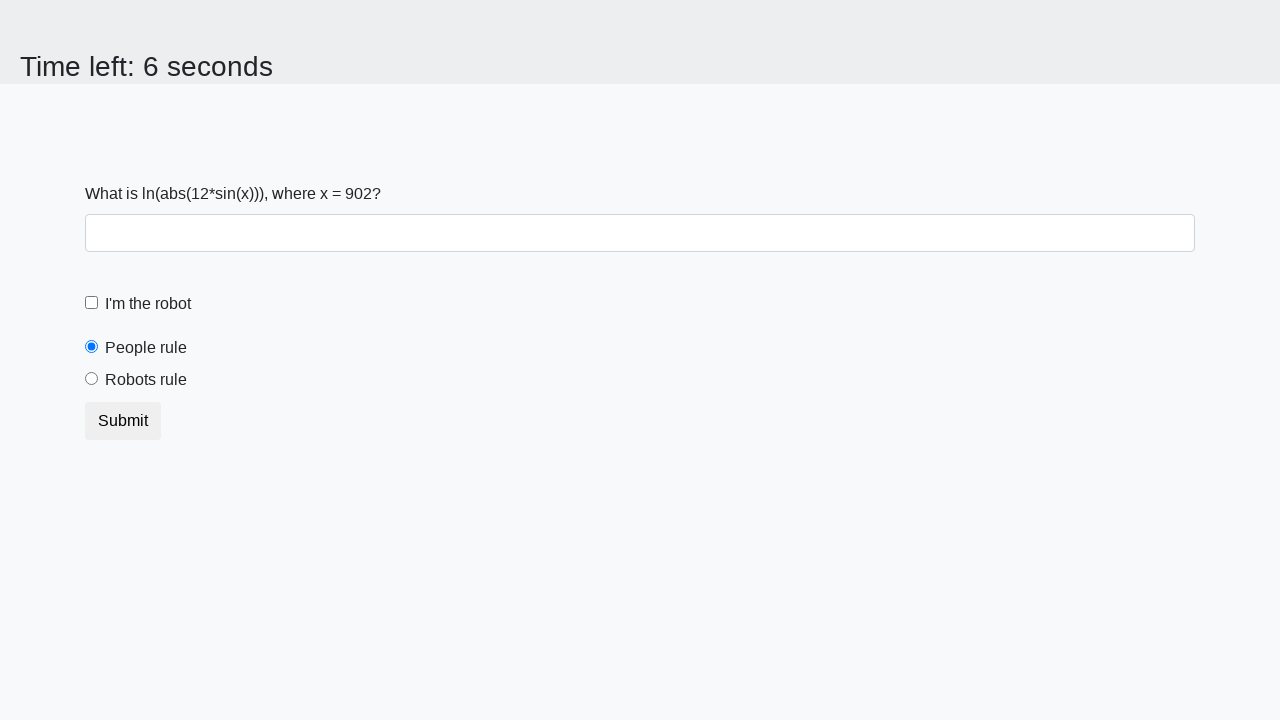

Calculated logarithmic formula result: 1.4492542877708647
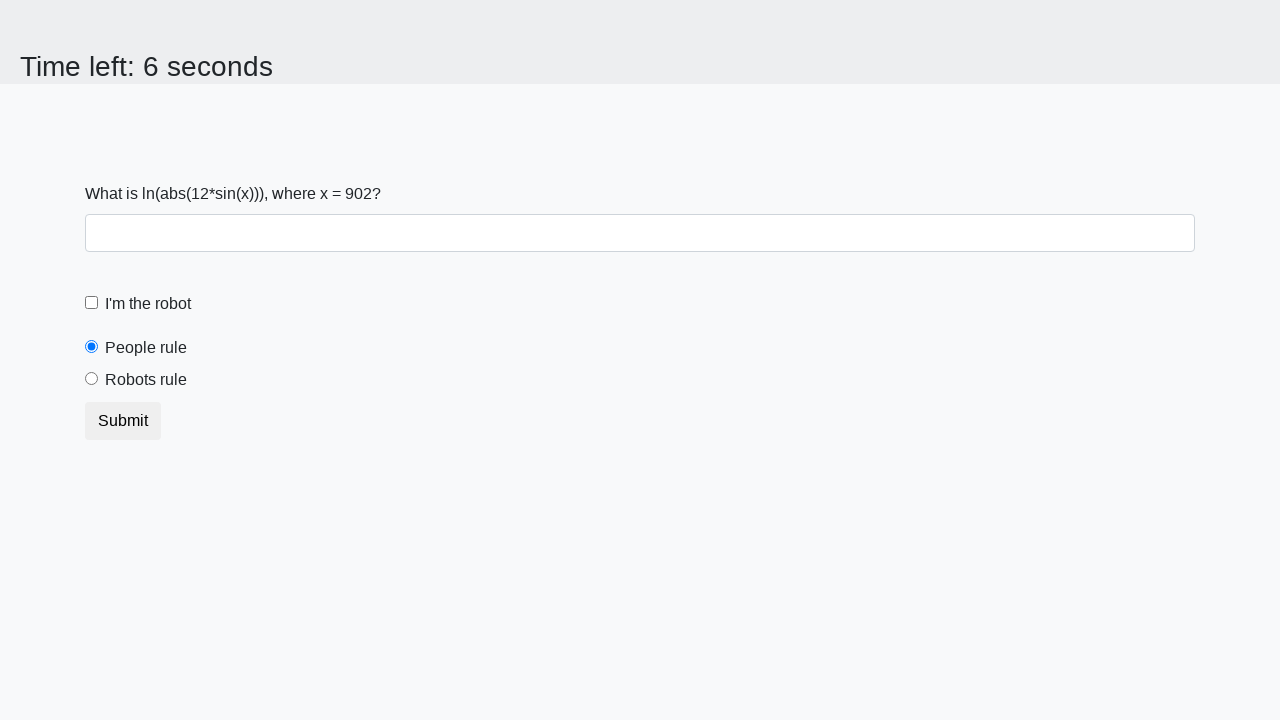

Filled answer field with calculated result on #answer
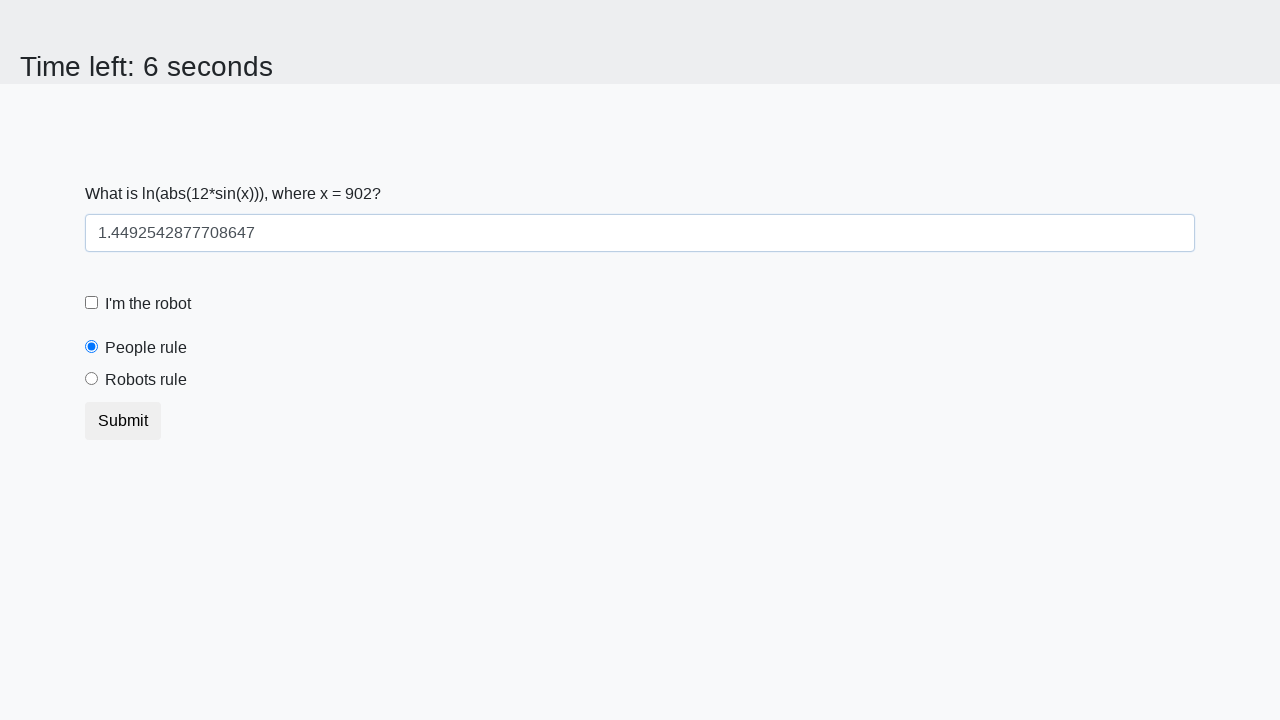

Checked robot checkbox at (92, 303) on #robotCheckbox
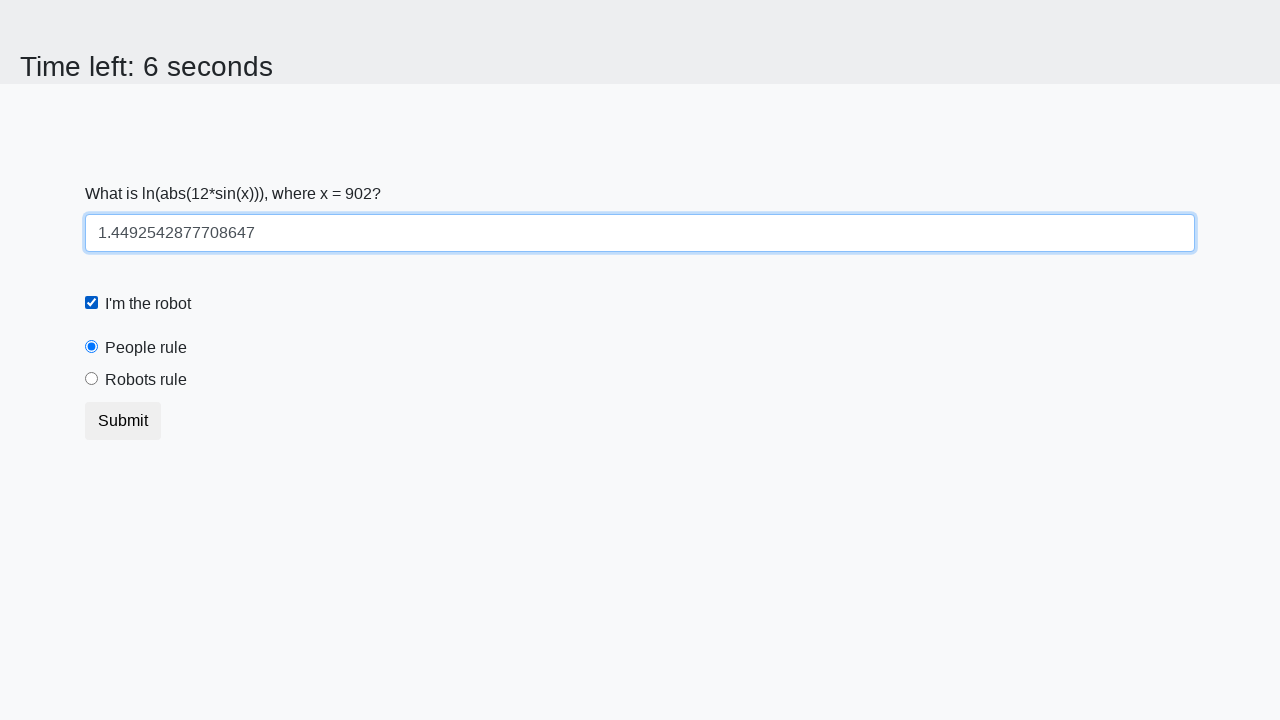

Checked robots rule checkbox at (92, 379) on #robotsRule
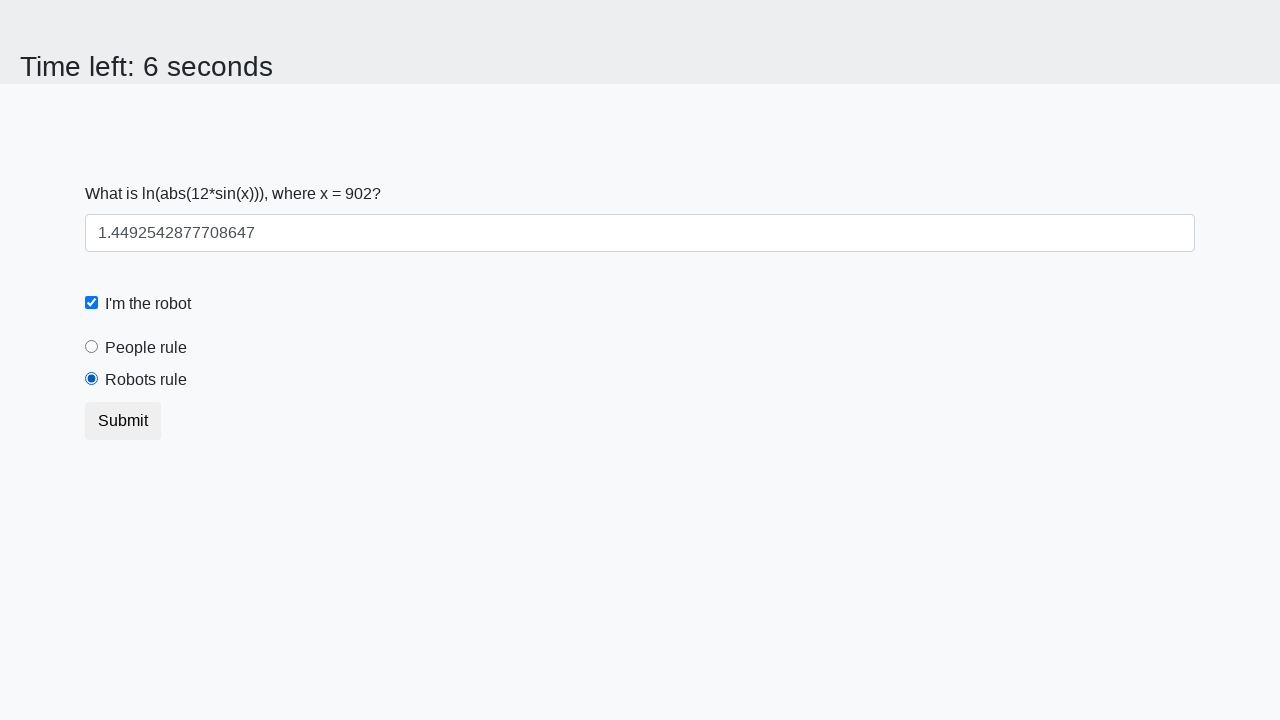

Clicked submit button to submit the form at (123, 421) on [type='submit']
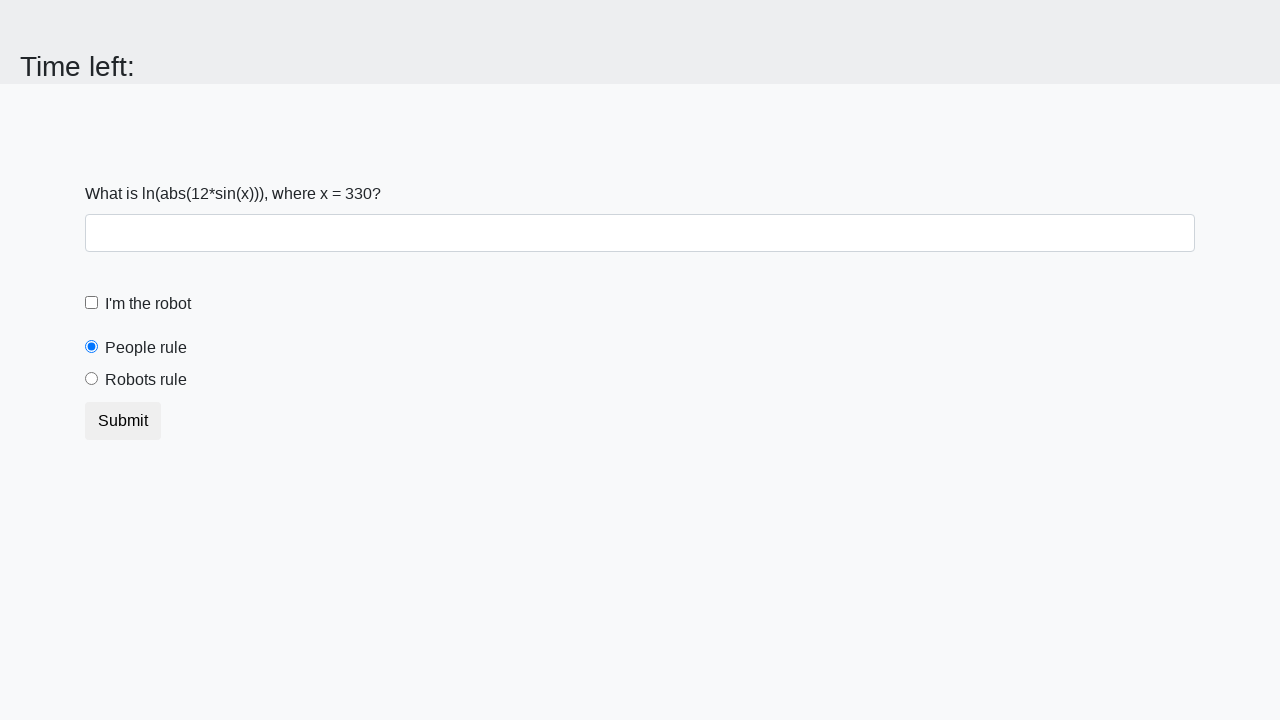

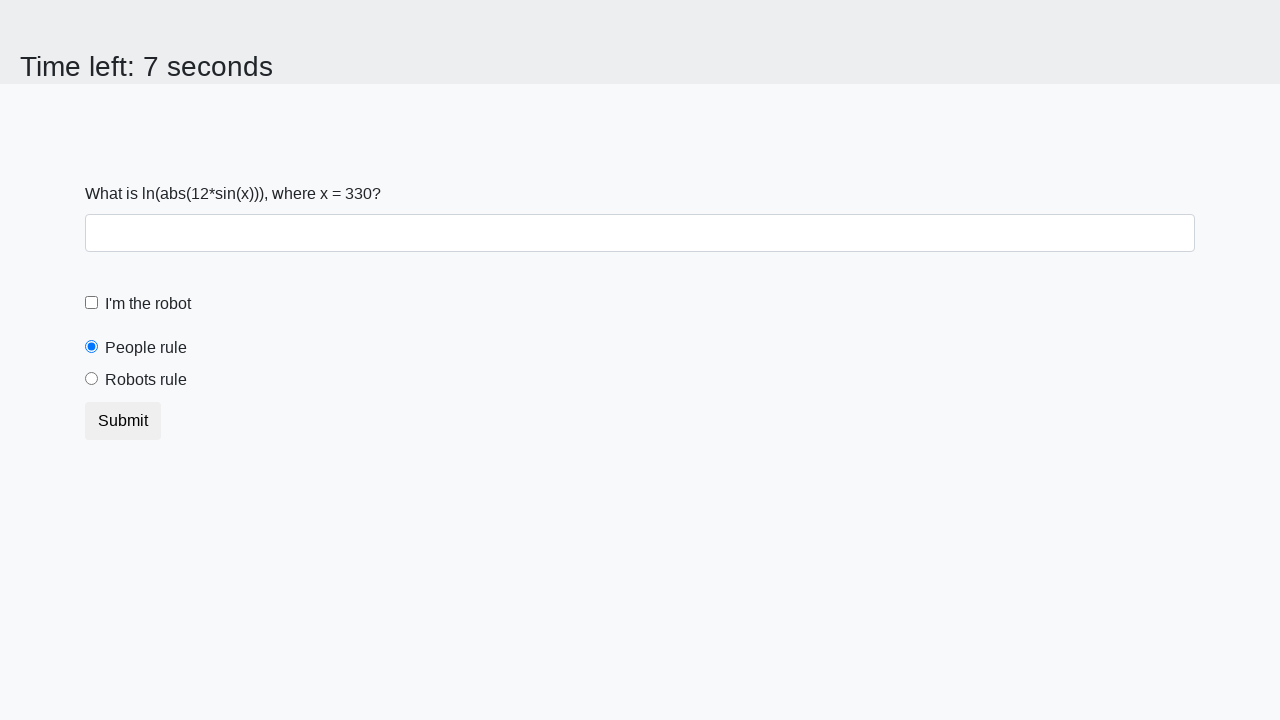